Tests e-commerce shopping flow by searching for products containing "ber", adding all matching items to cart, proceeding to checkout, applying a promo code, and verifying the discount is applied correctly.

Starting URL: https://rahulshettyacademy.com/seleniumPractise/

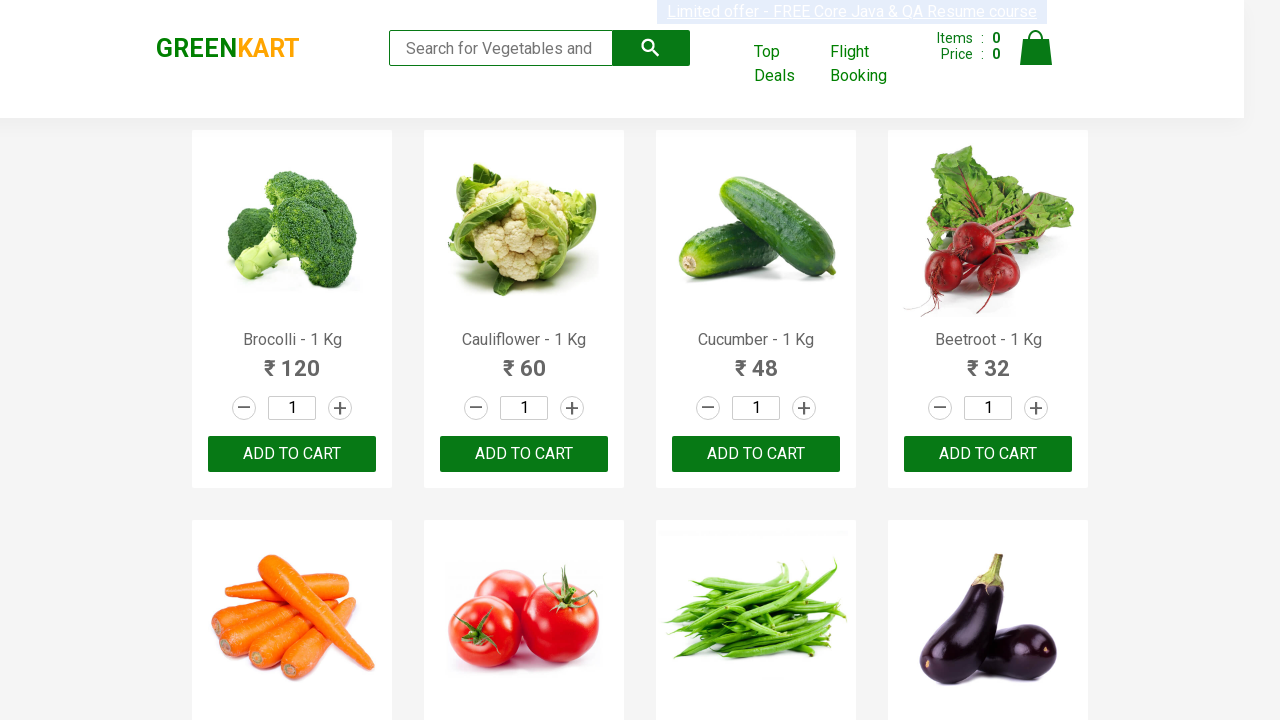

Filled search field with 'ber' on input[type='search']
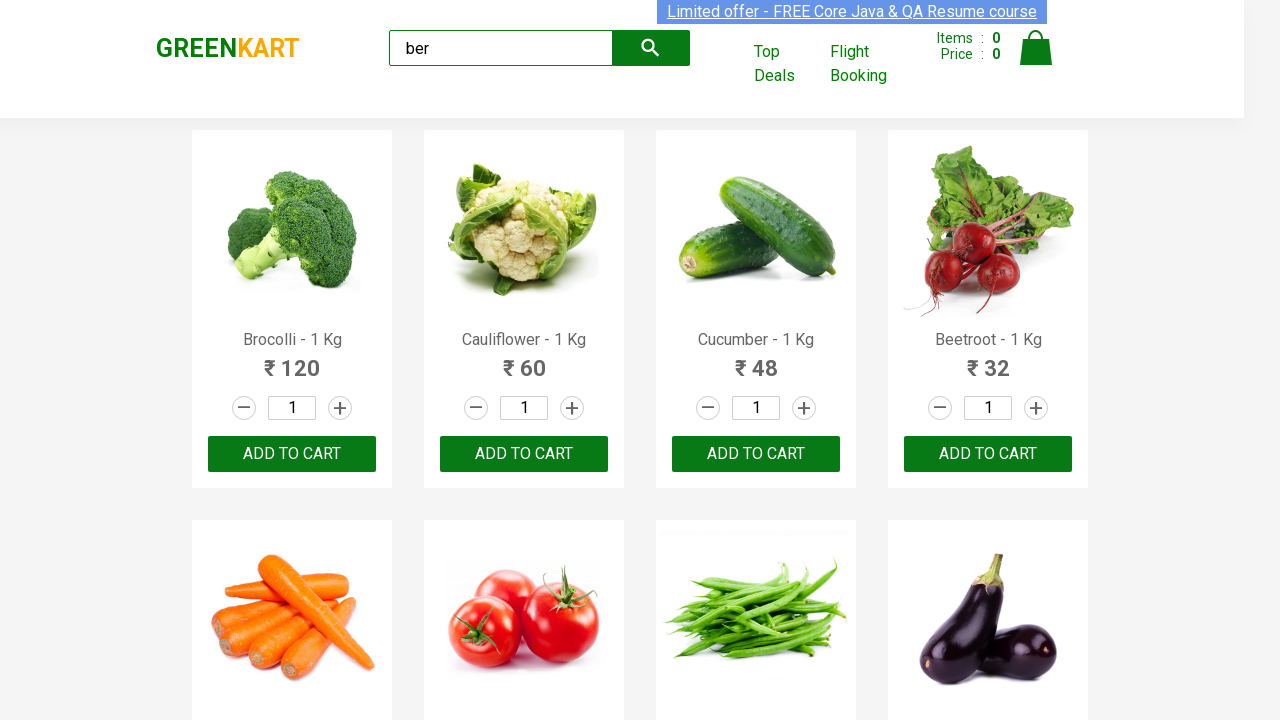

Clicked search button at (651, 48) on button.search-button
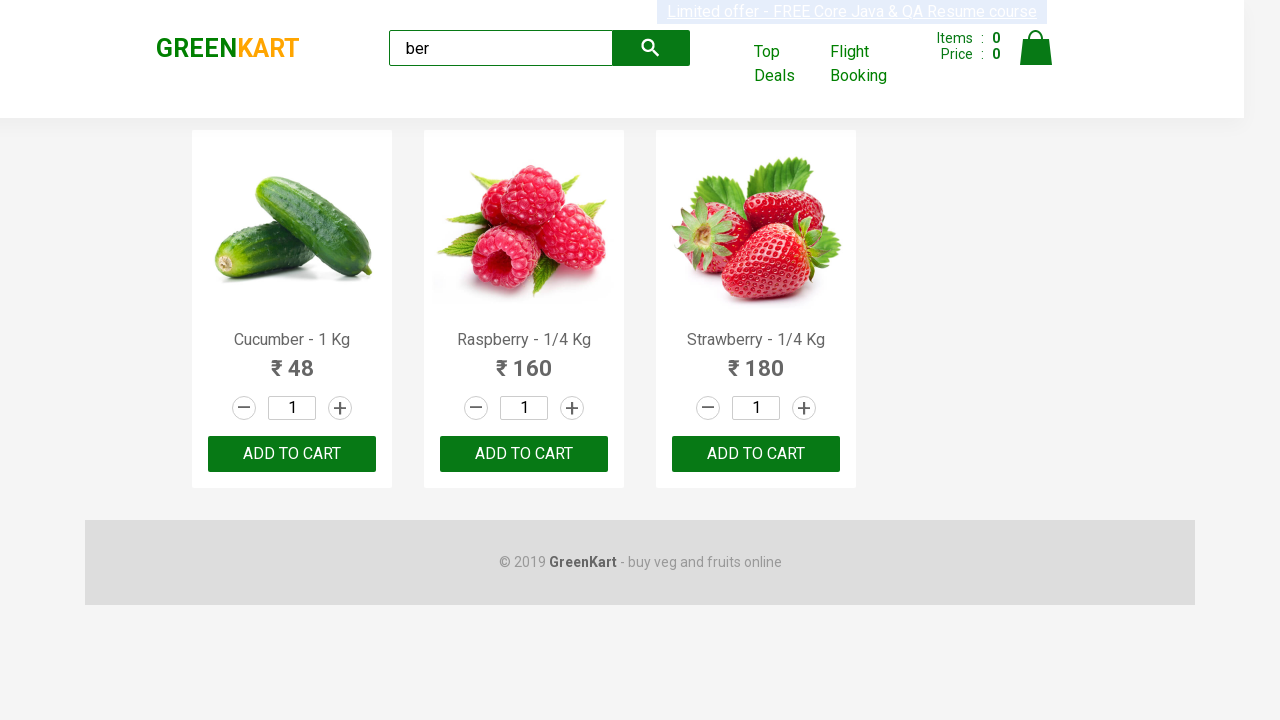

Search results loaded with product add-to-cart buttons
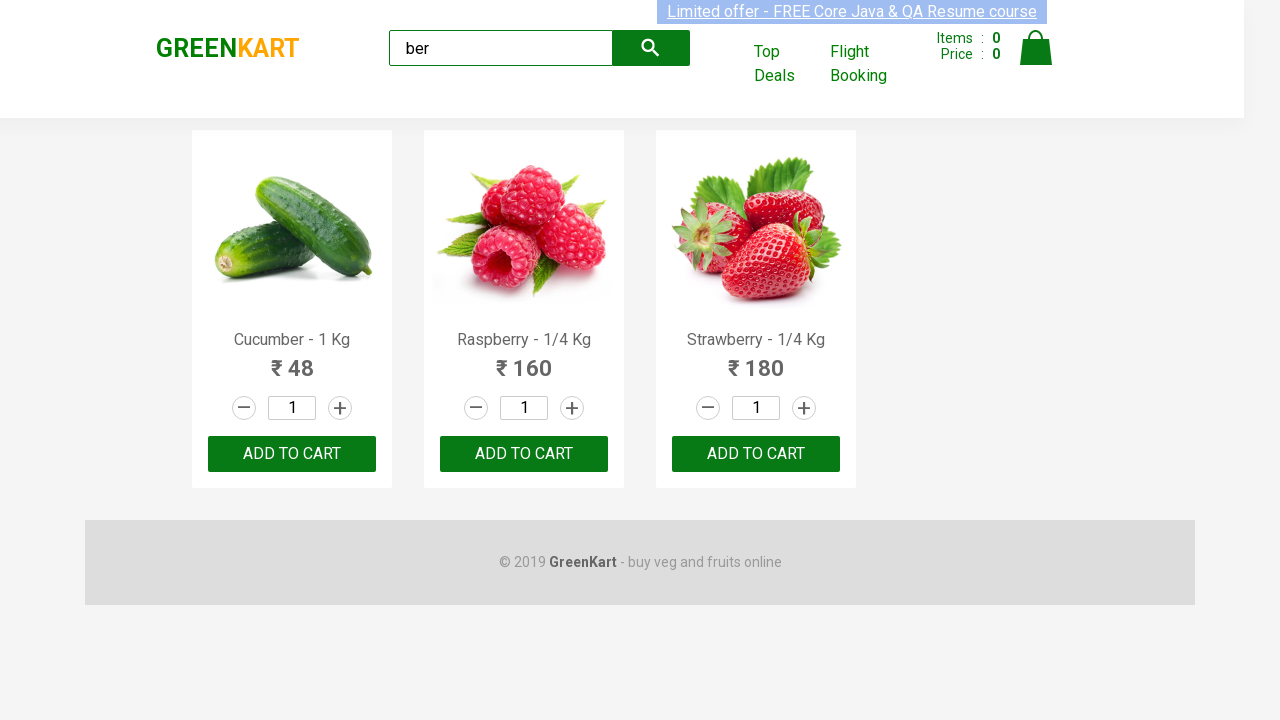

Clicked add-to-cart button for a matching product at (292, 454) on xpath=//div[@class='product']/div/button >> nth=0
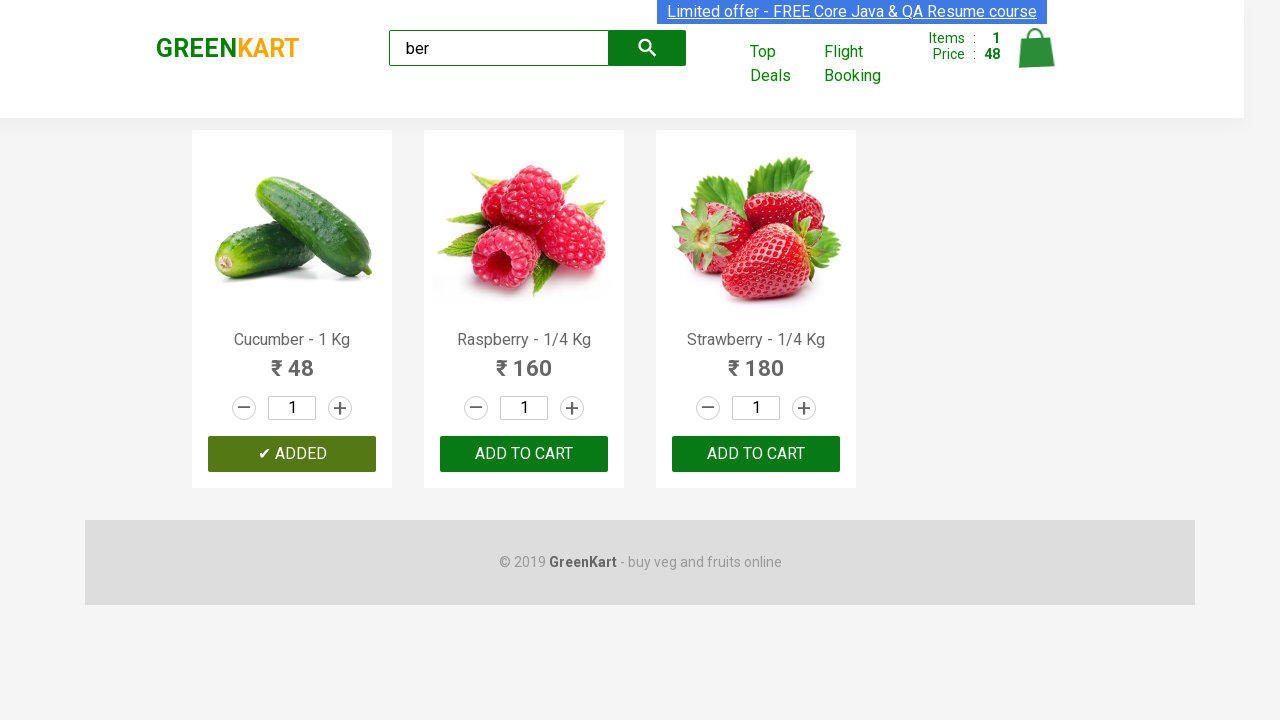

Clicked add-to-cart button for a matching product at (524, 454) on xpath=//div[@class='product']/div/button >> nth=1
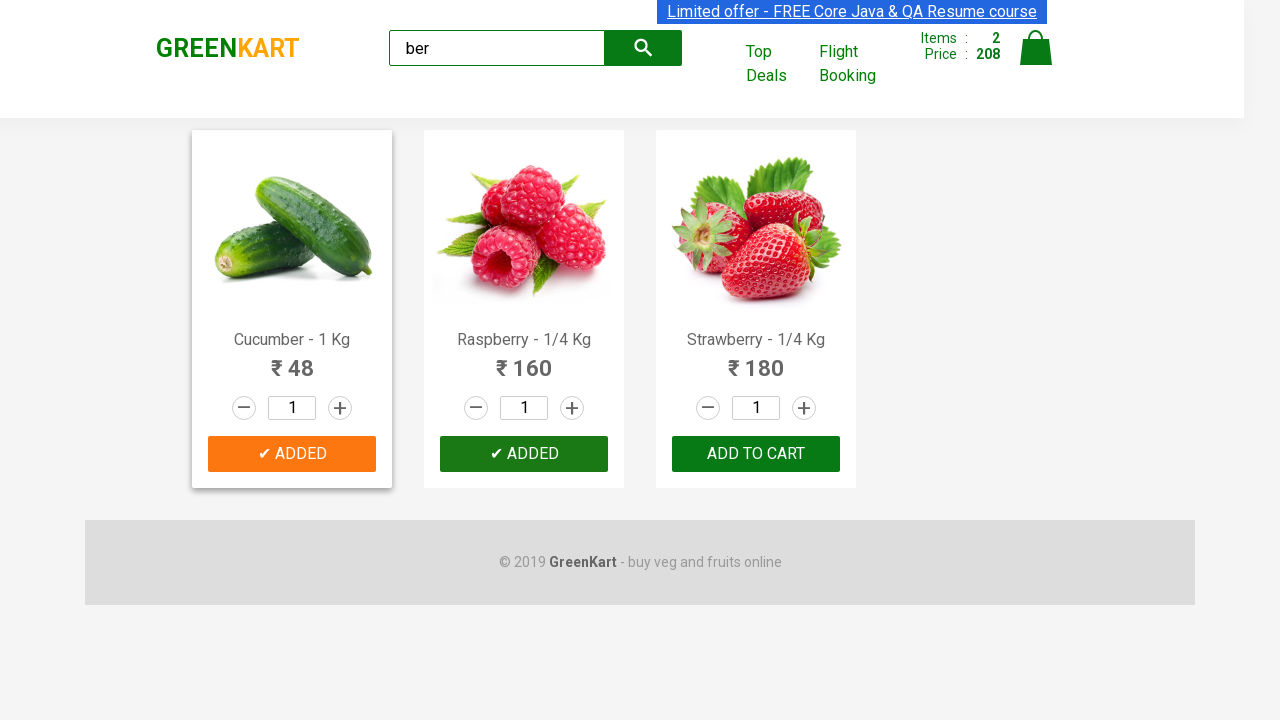

Clicked add-to-cart button for a matching product at (756, 454) on xpath=//div[@class='product']/div/button >> nth=2
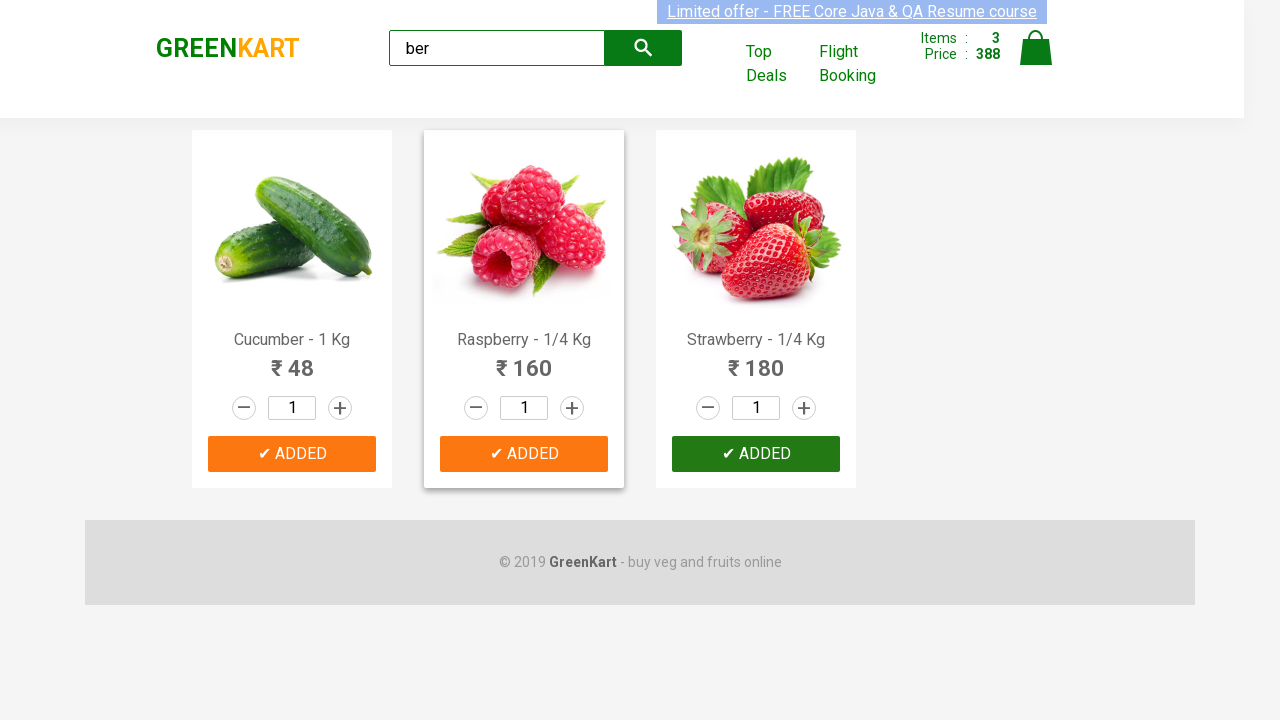

Clicked cart icon to view shopping cart at (1036, 48) on img[alt='Cart']
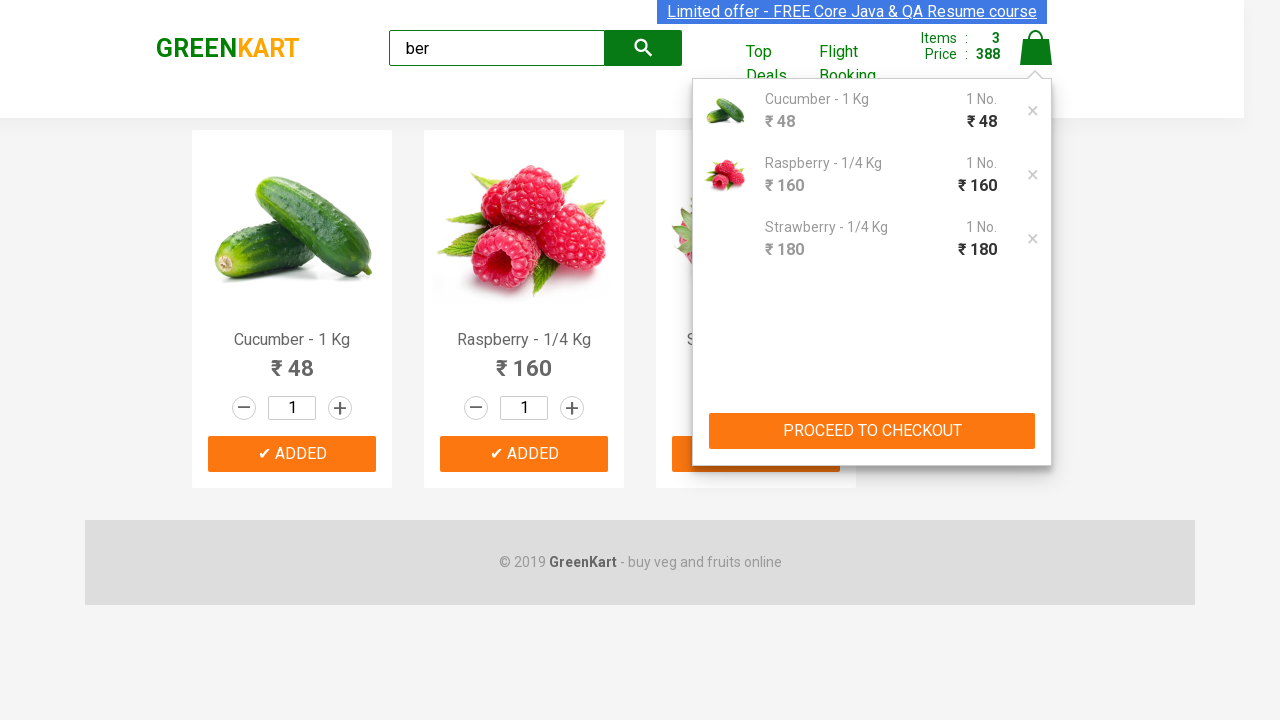

Clicked proceed to checkout button at (872, 431) on xpath=//div[@class='cart-preview active']/div/button
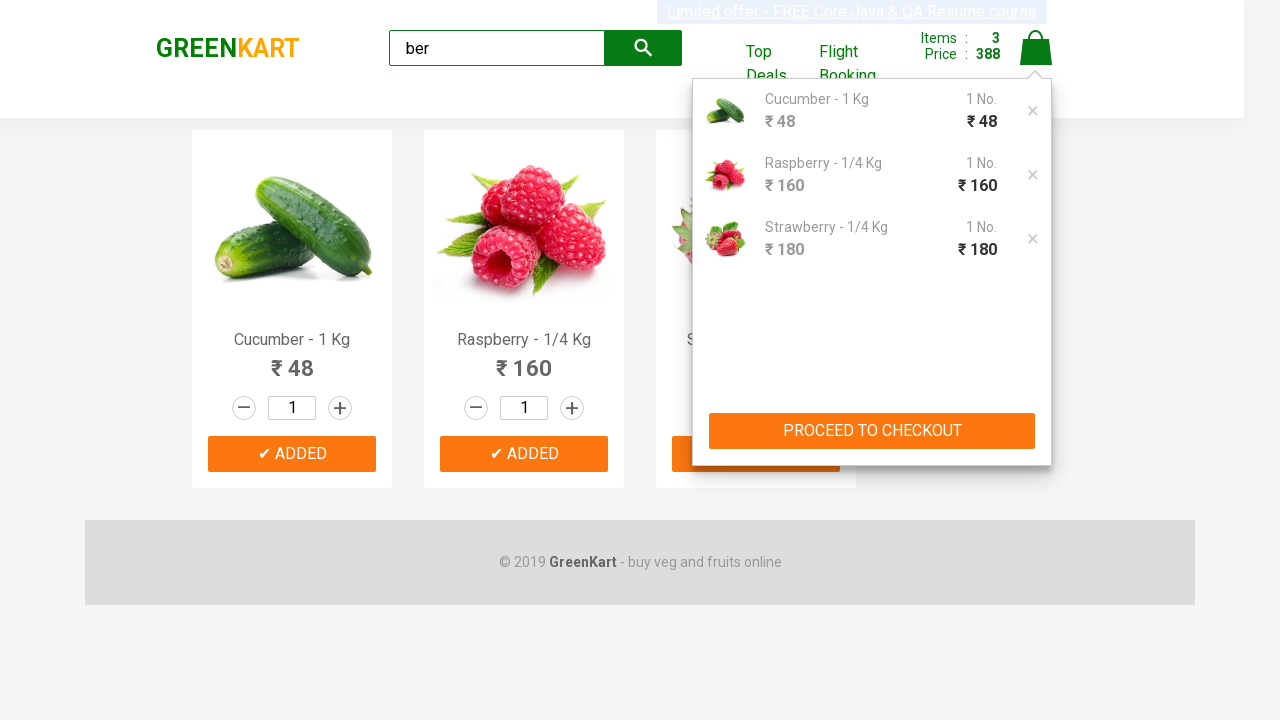

Checkout page loaded with total amount visible
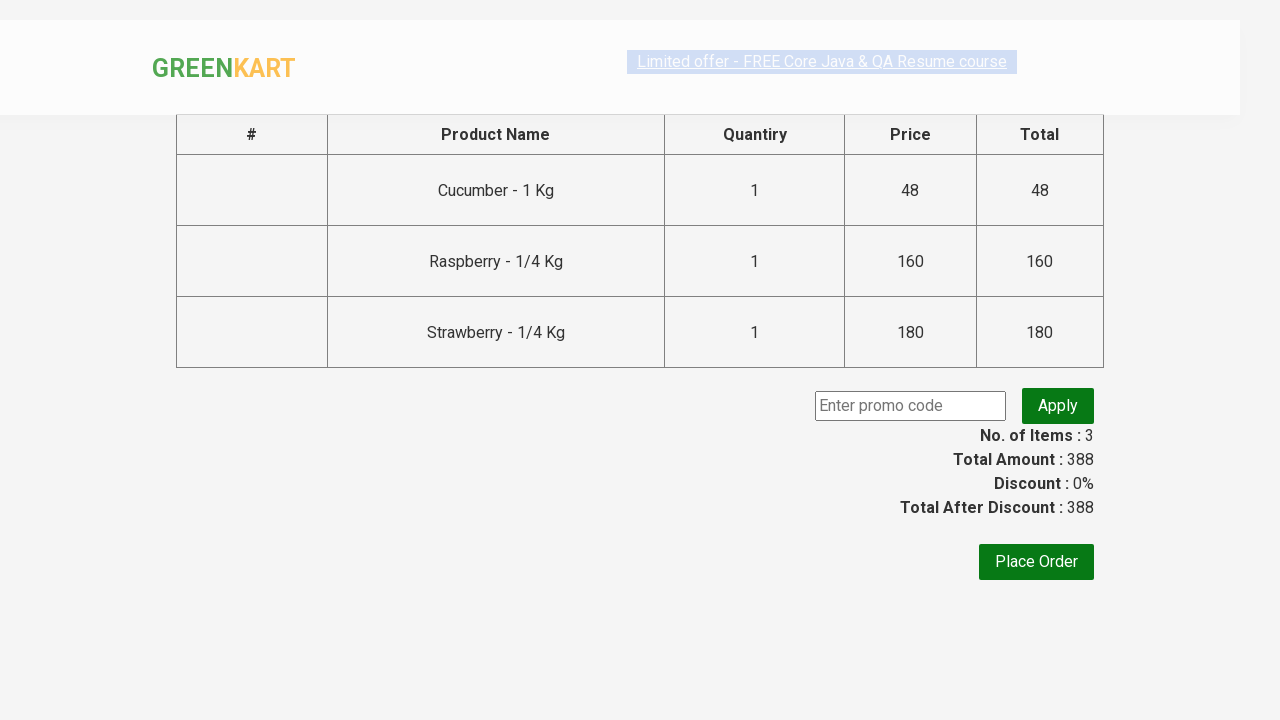

Filled promo code field with 'rahulshettyacademy' on input.promoCode
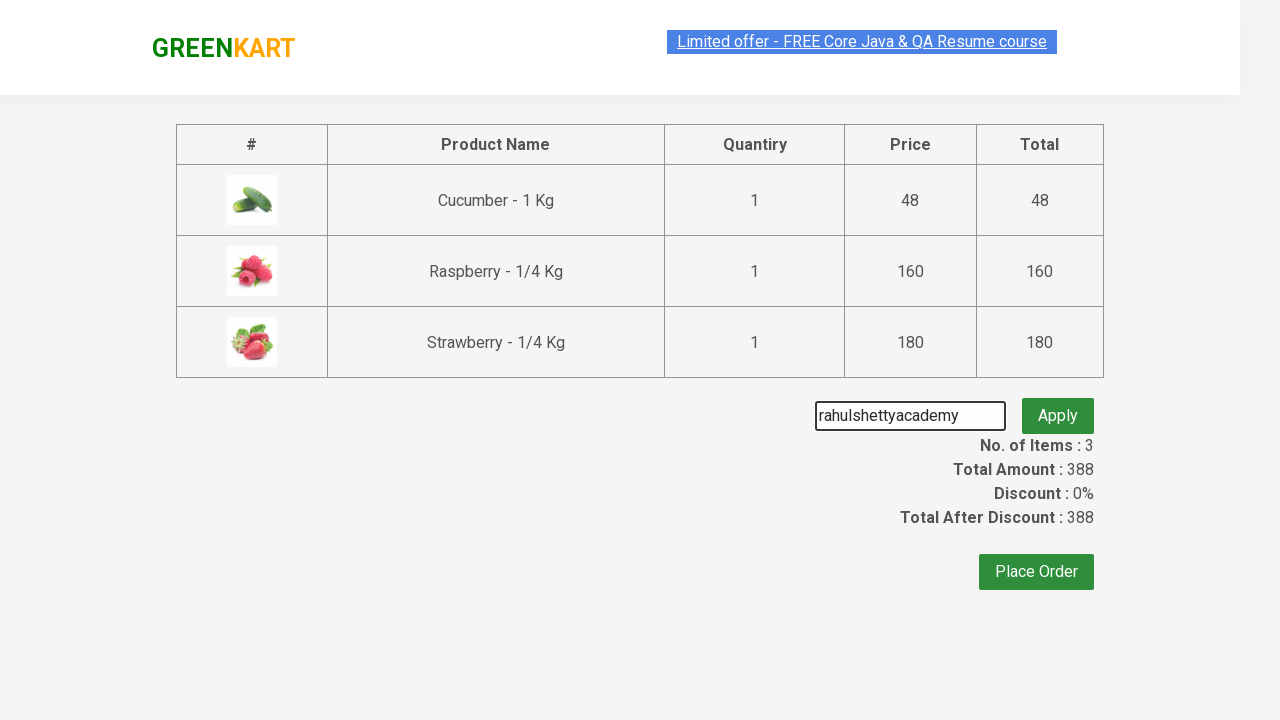

Clicked apply promo code button at (1058, 406) on button.promoBtn
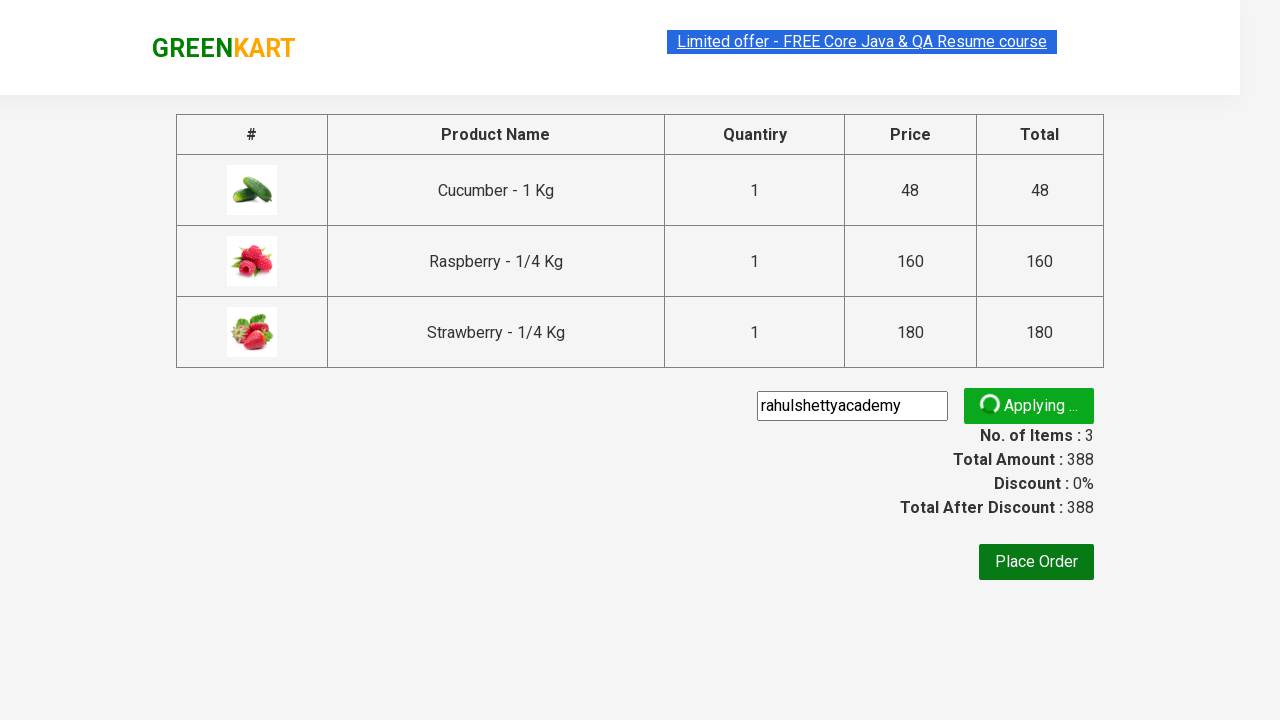

Promo code applied and discount information appeared
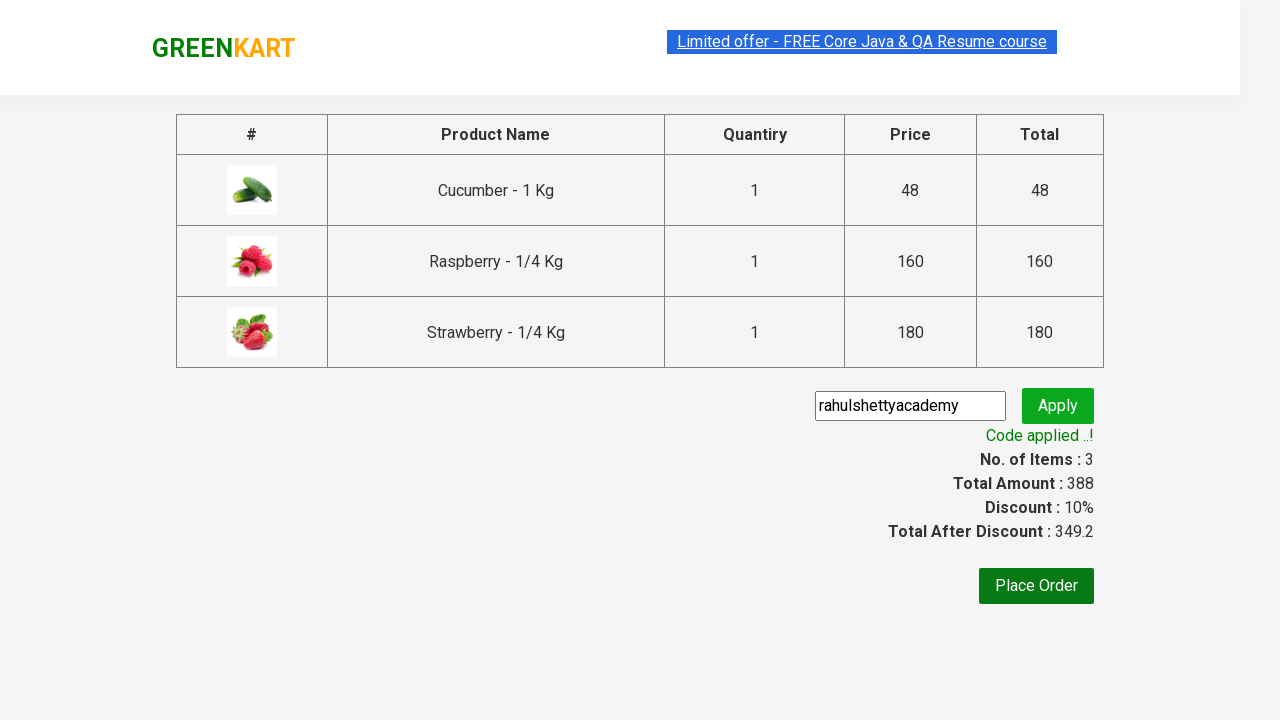

Retrieved total amount: 388 
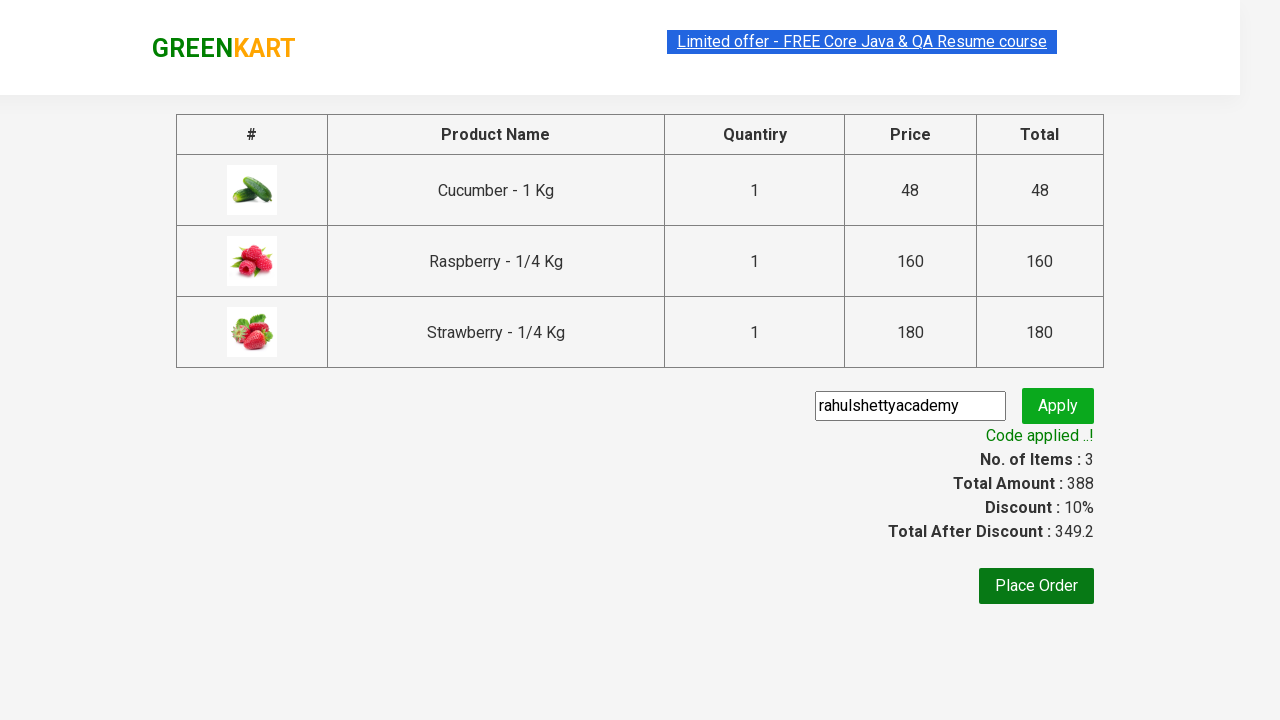

Retrieved discount amount: 349.2
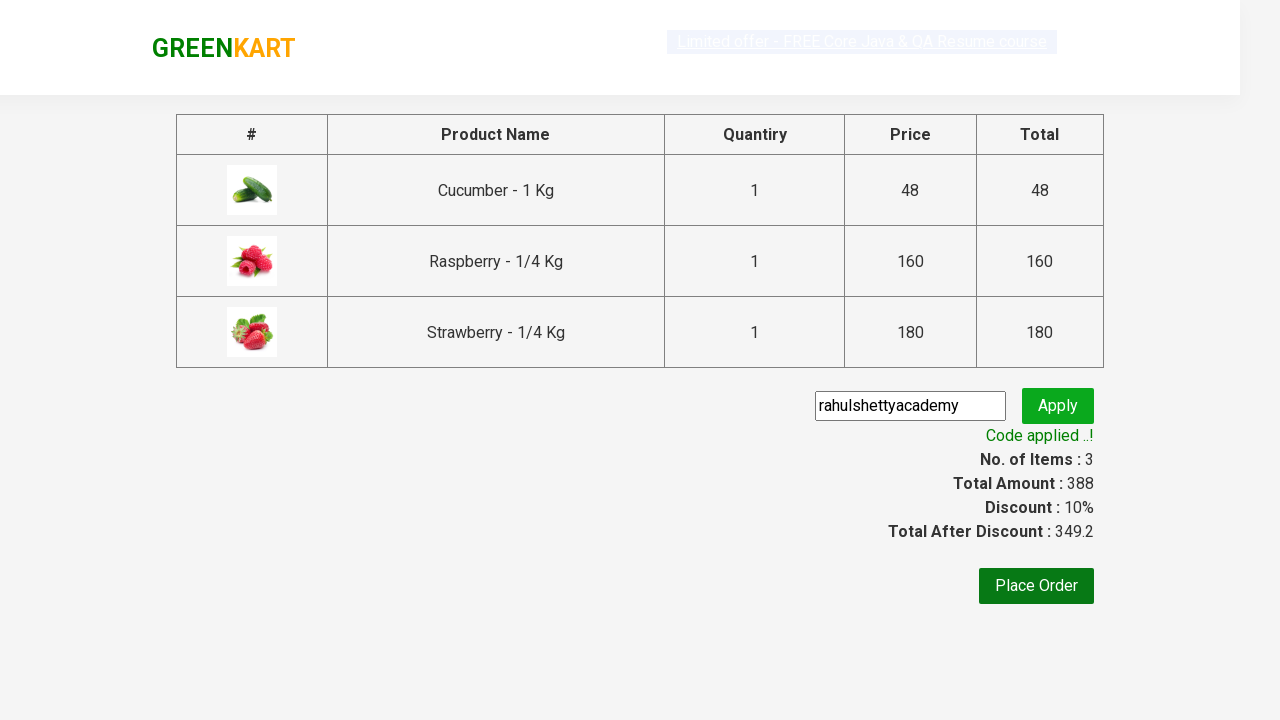

Verified that discount amount (349.2) is less than total amount (388 )
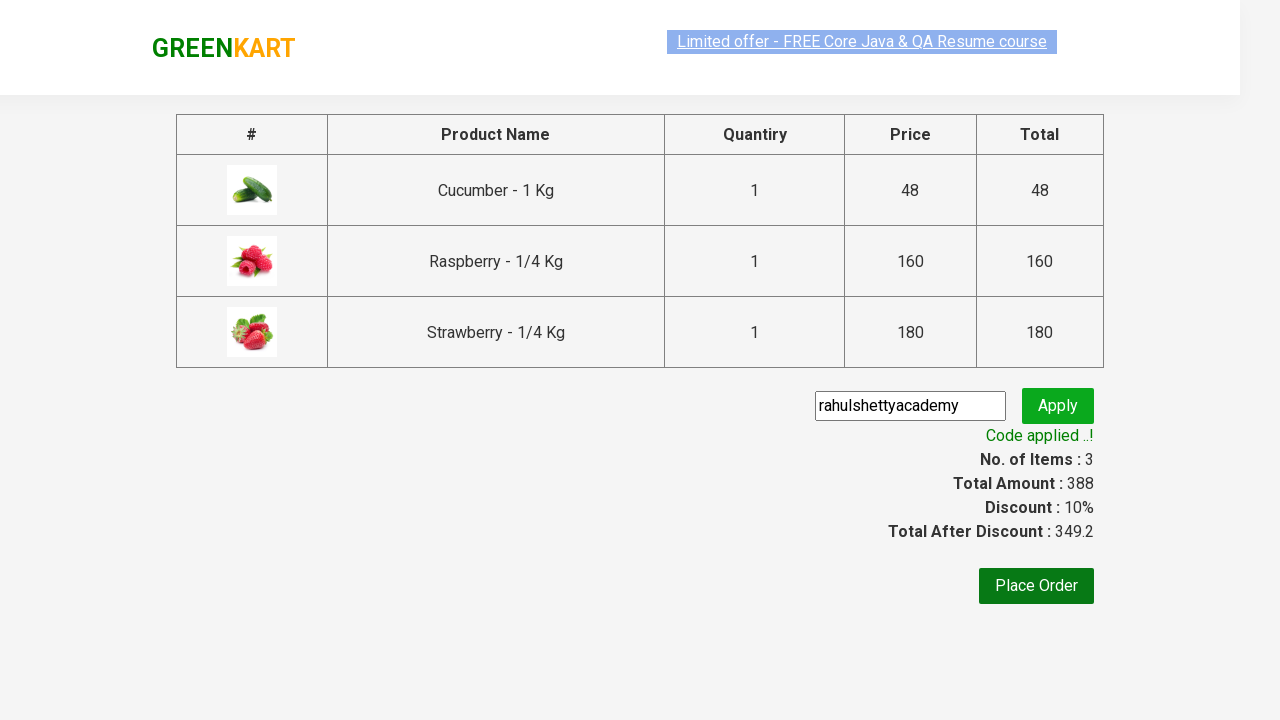

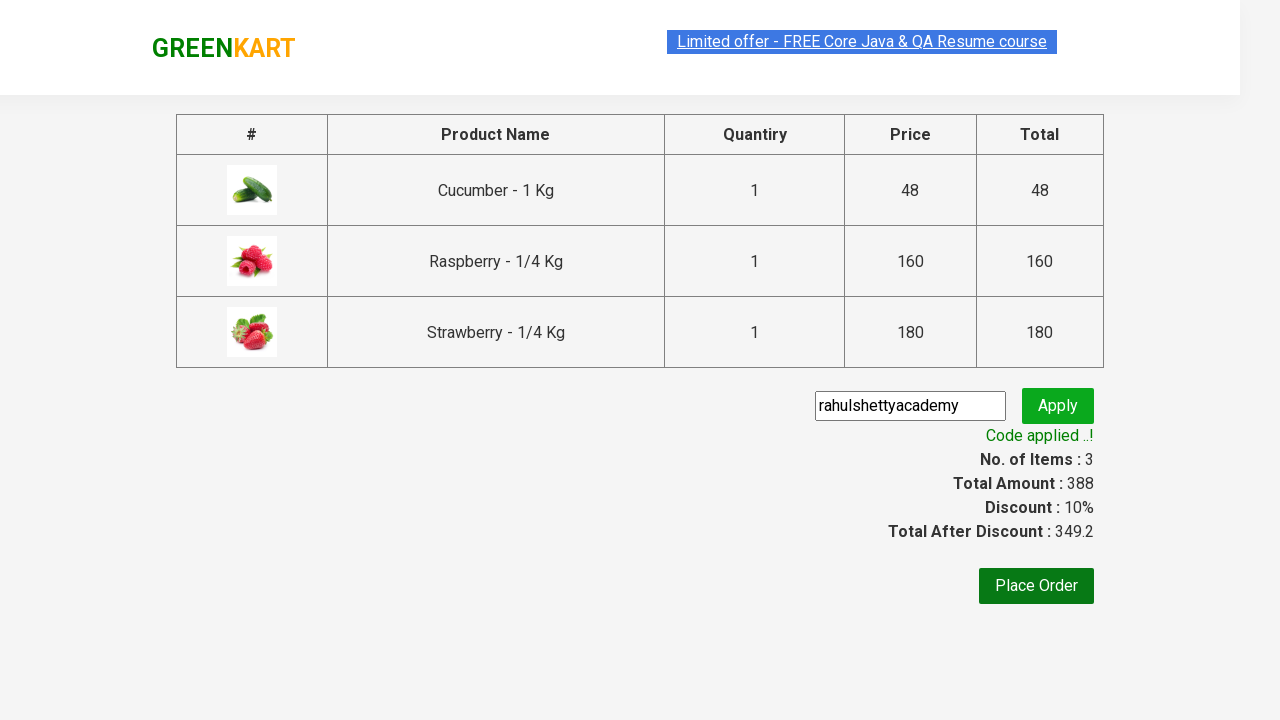